Navigates to the Guru99 demo homepage, maximizes the browser window, and verifies the page loads by checking the page title.

Starting URL: https://demo.guru99.com/test/guru99home/

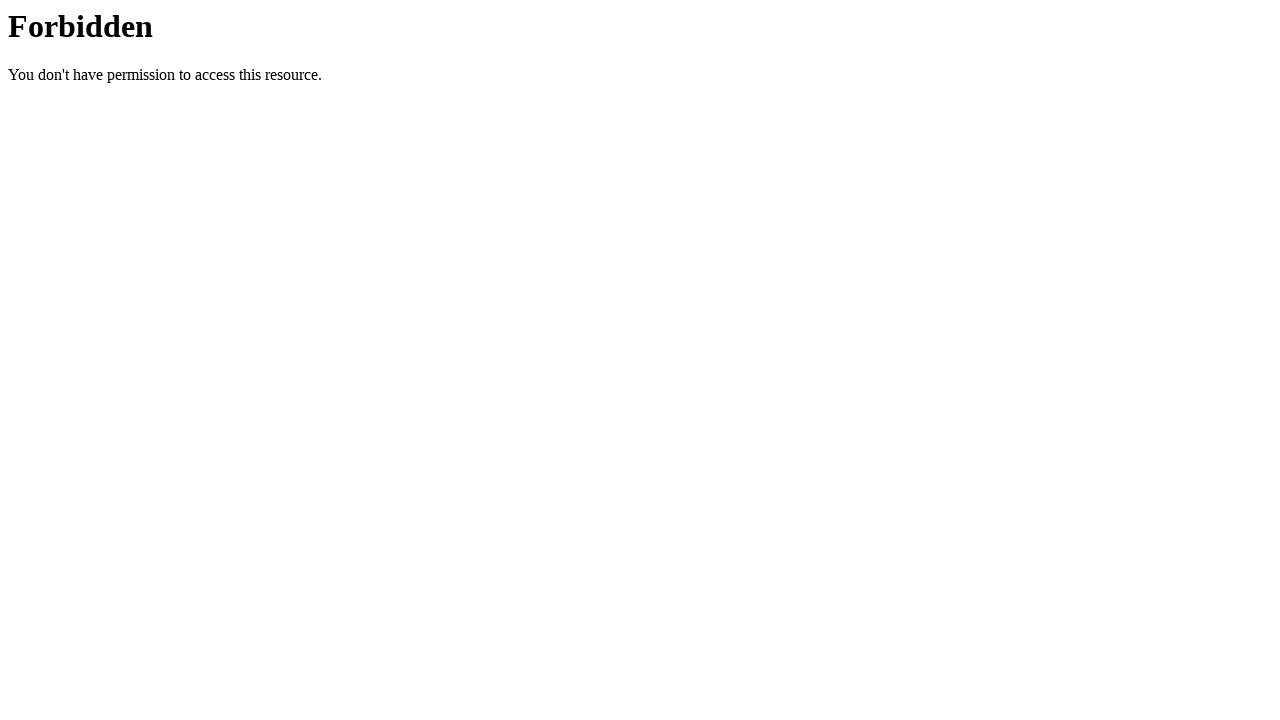

Navigated to Guru99 demo homepage
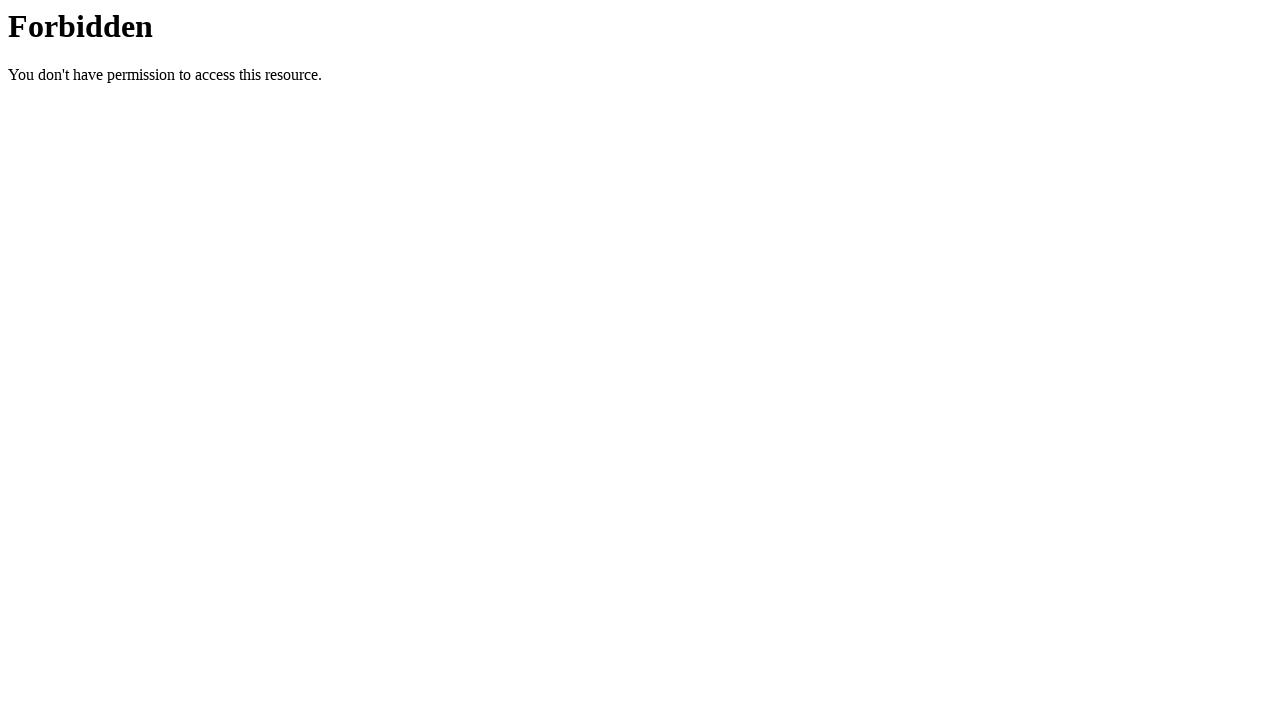

Maximized browser window to 1920x1080
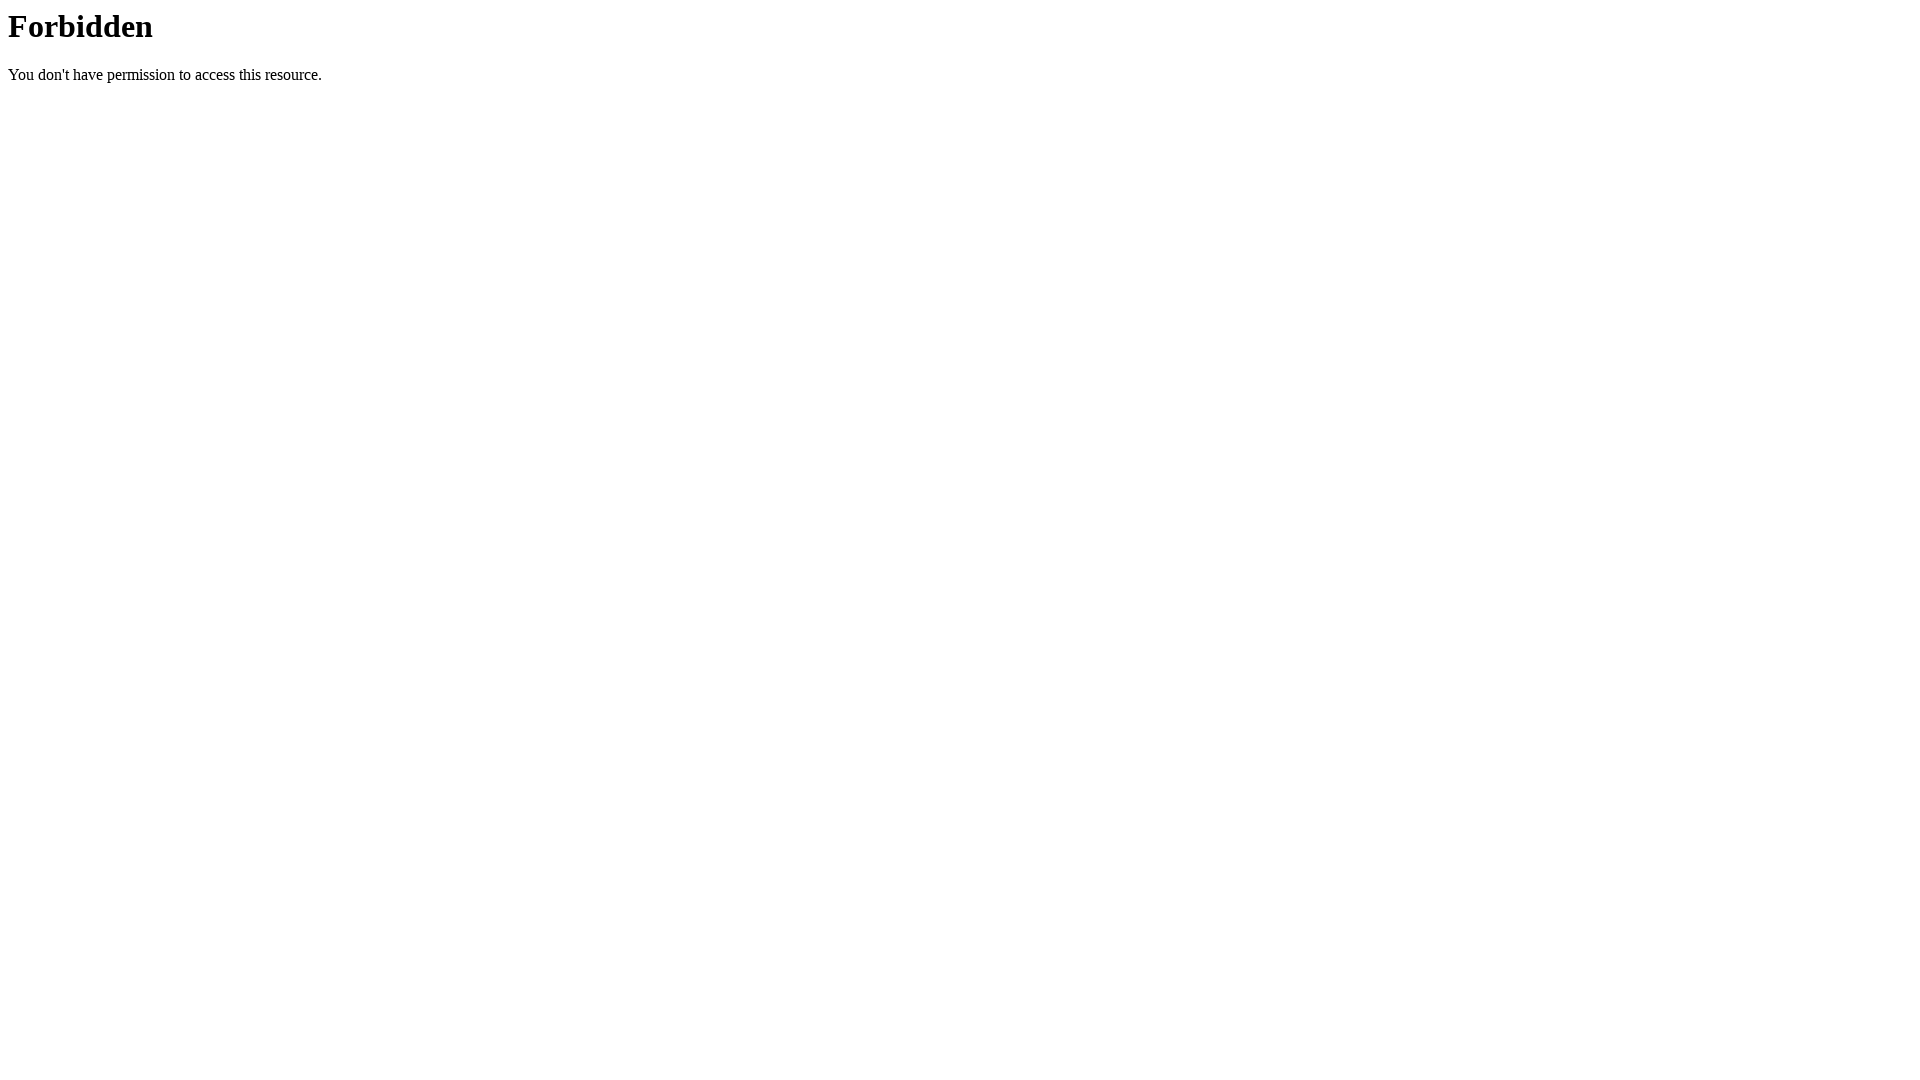

Page DOM content loaded
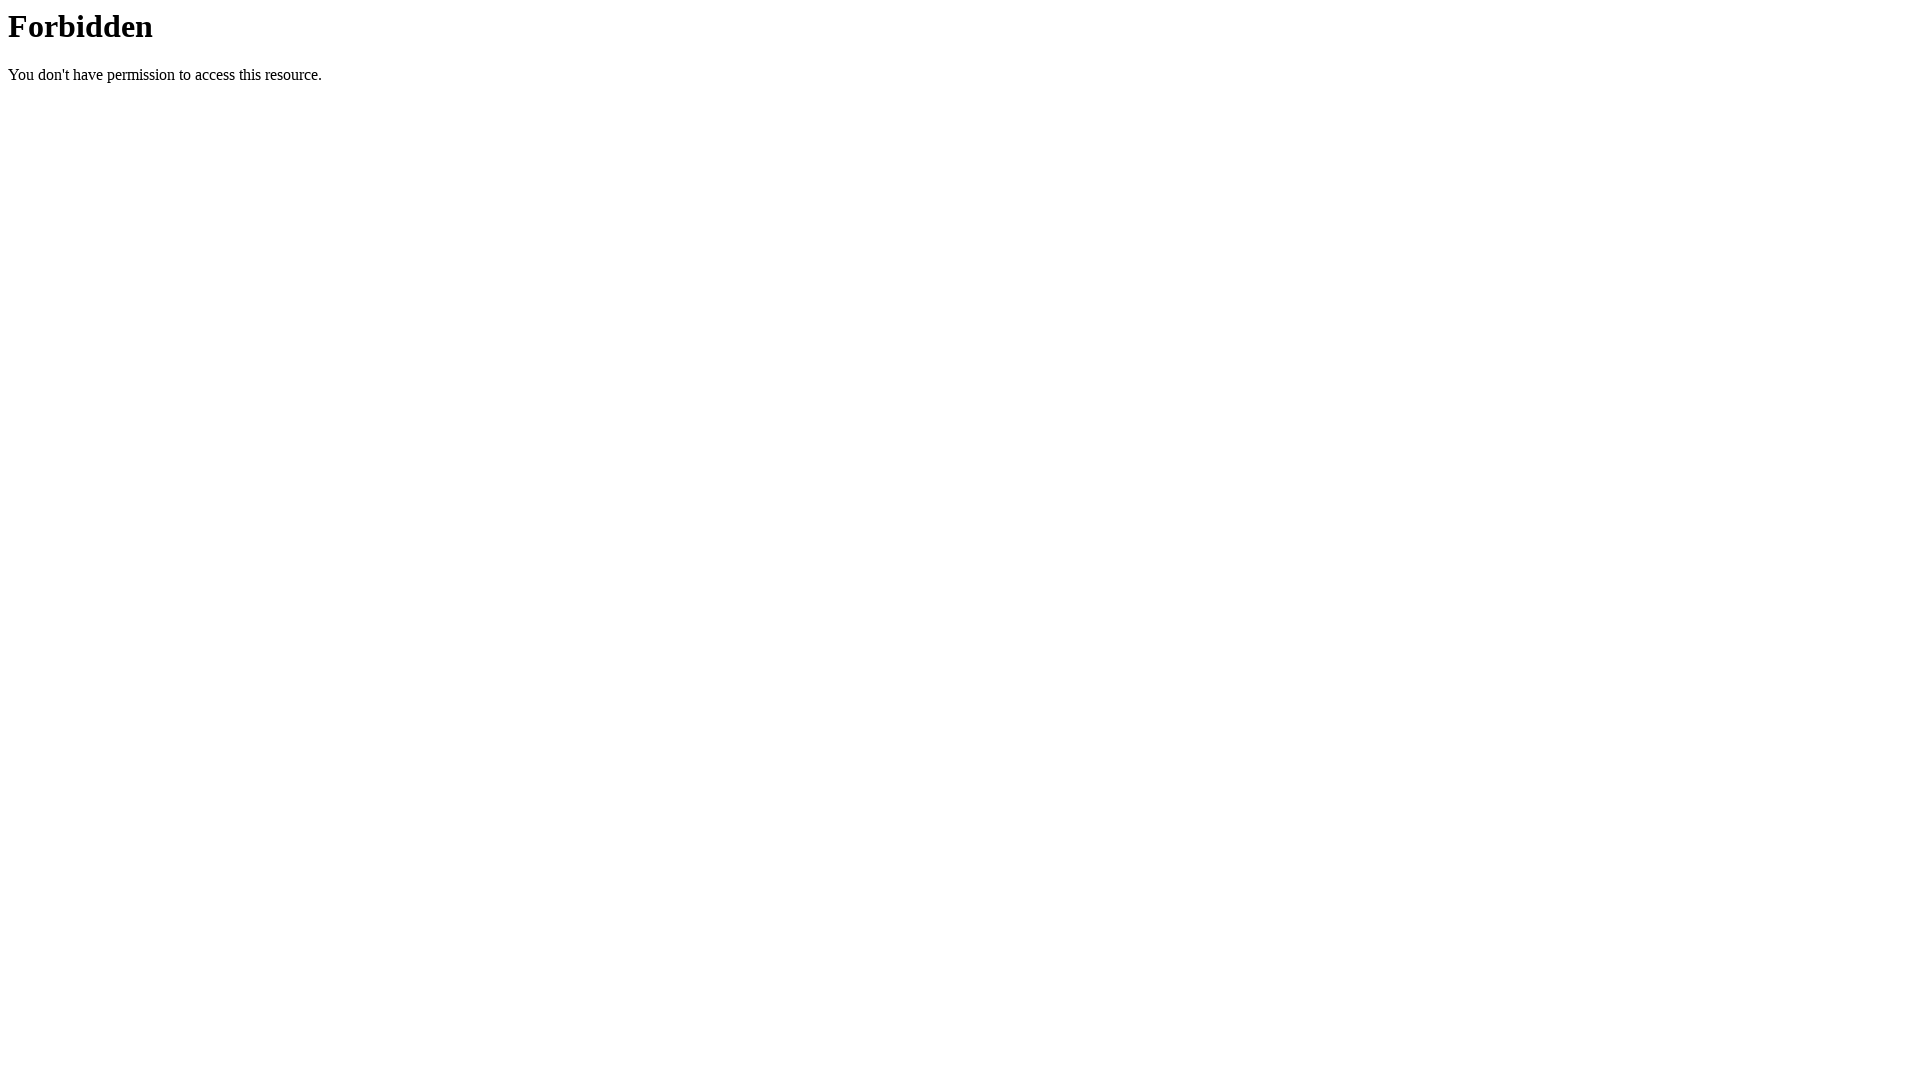

Retrieved page title: 403 Forbidden
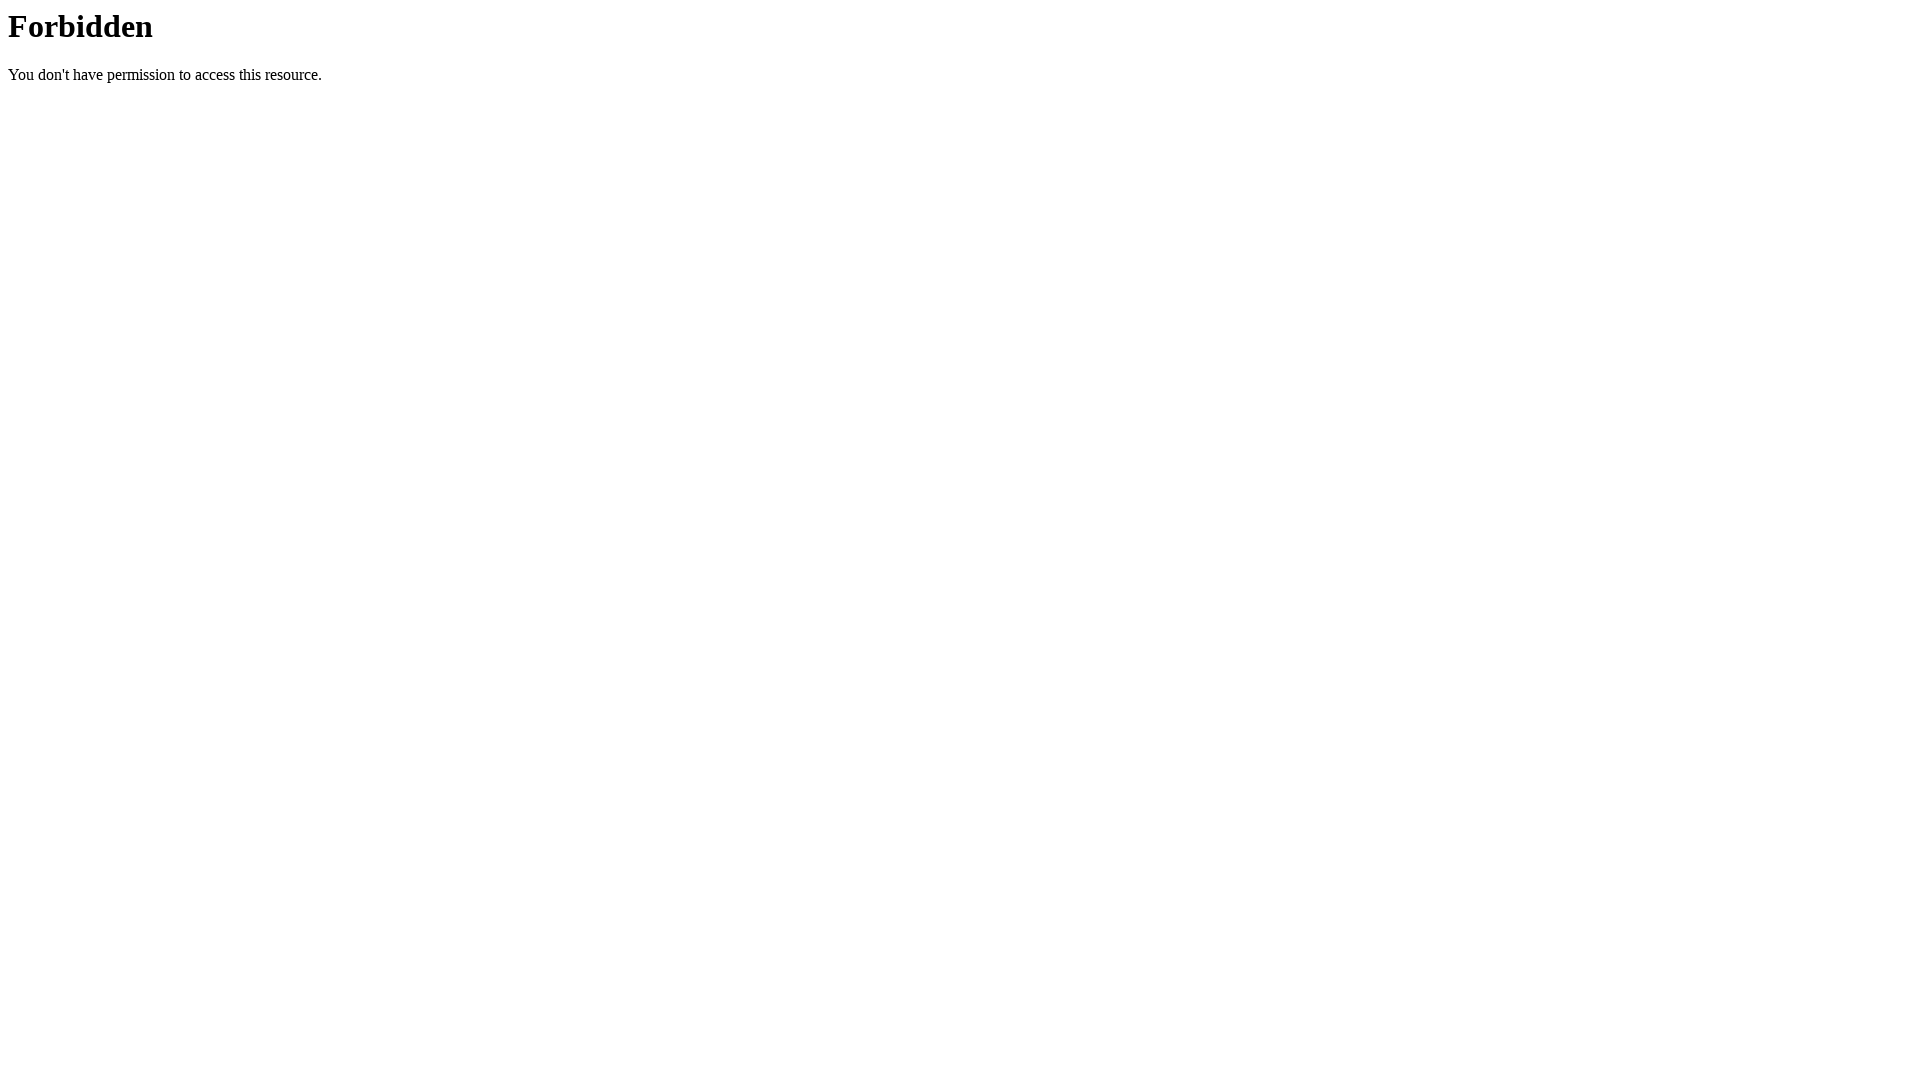

Waited 2 seconds for page content to be visible
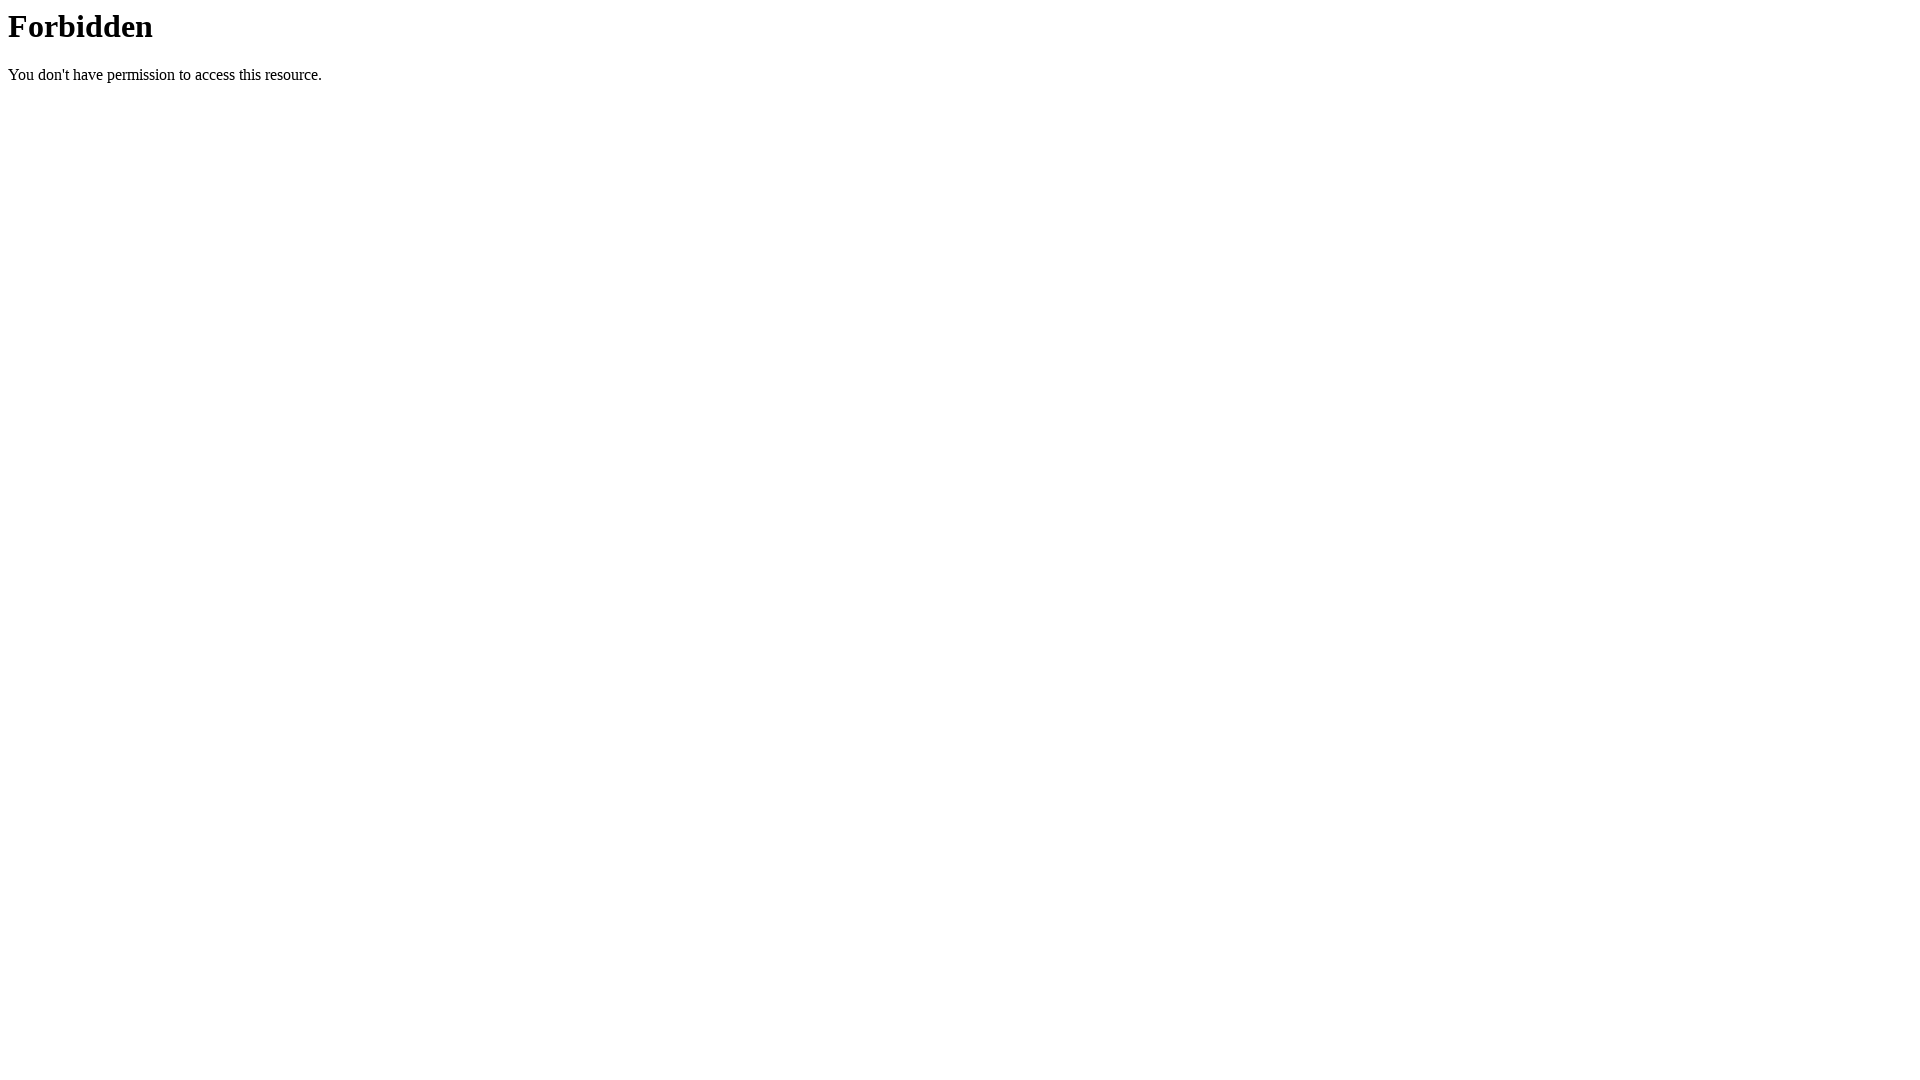

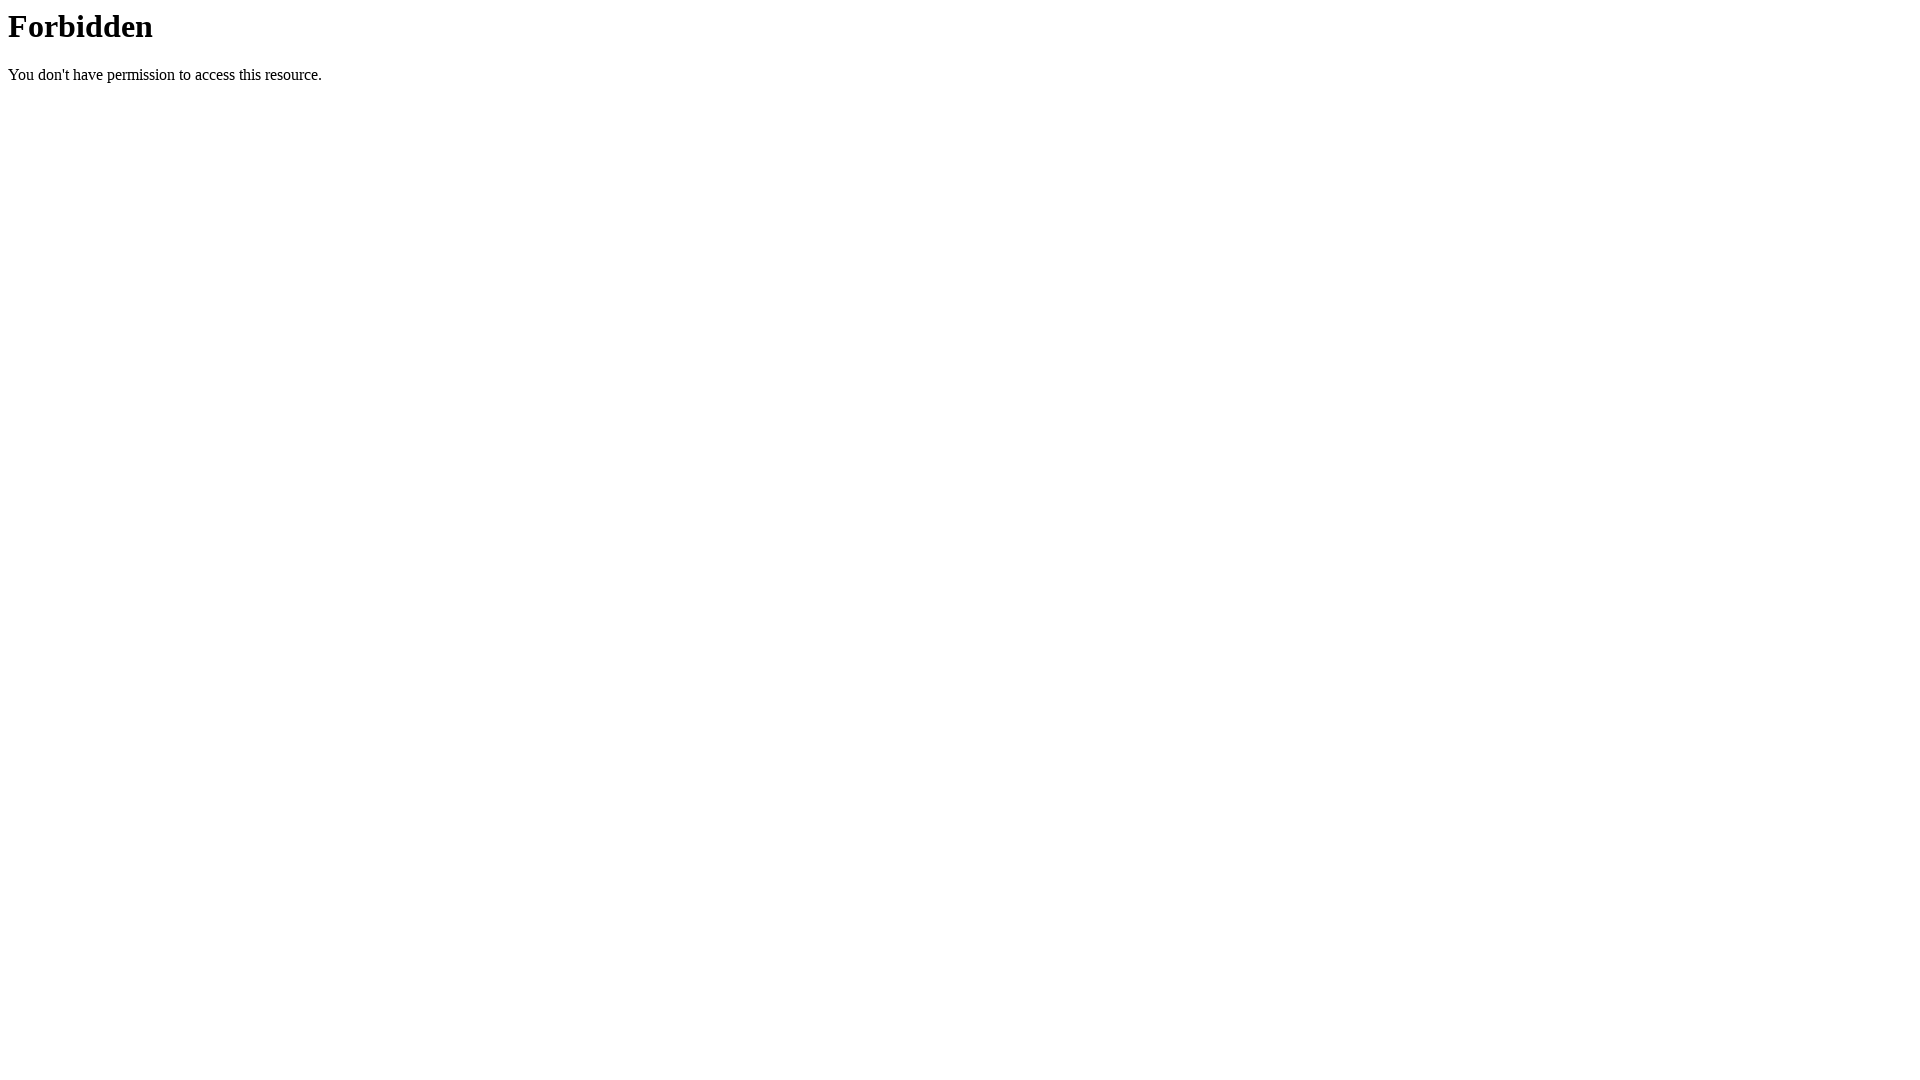